Tests filling the address field in a registration form

Starting URL: https://demo.automationtesting.in/Register.html

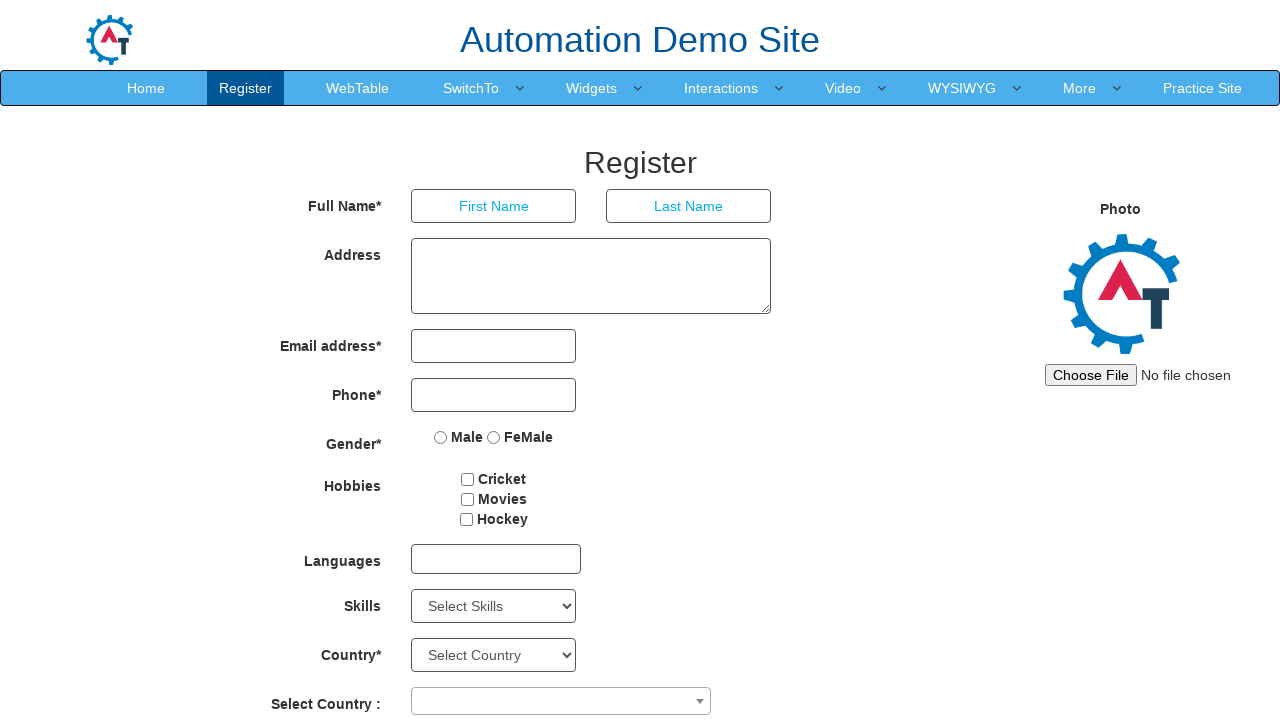

Filled address field with 'Rua 10' on //textarea[@ng-model='Adress']
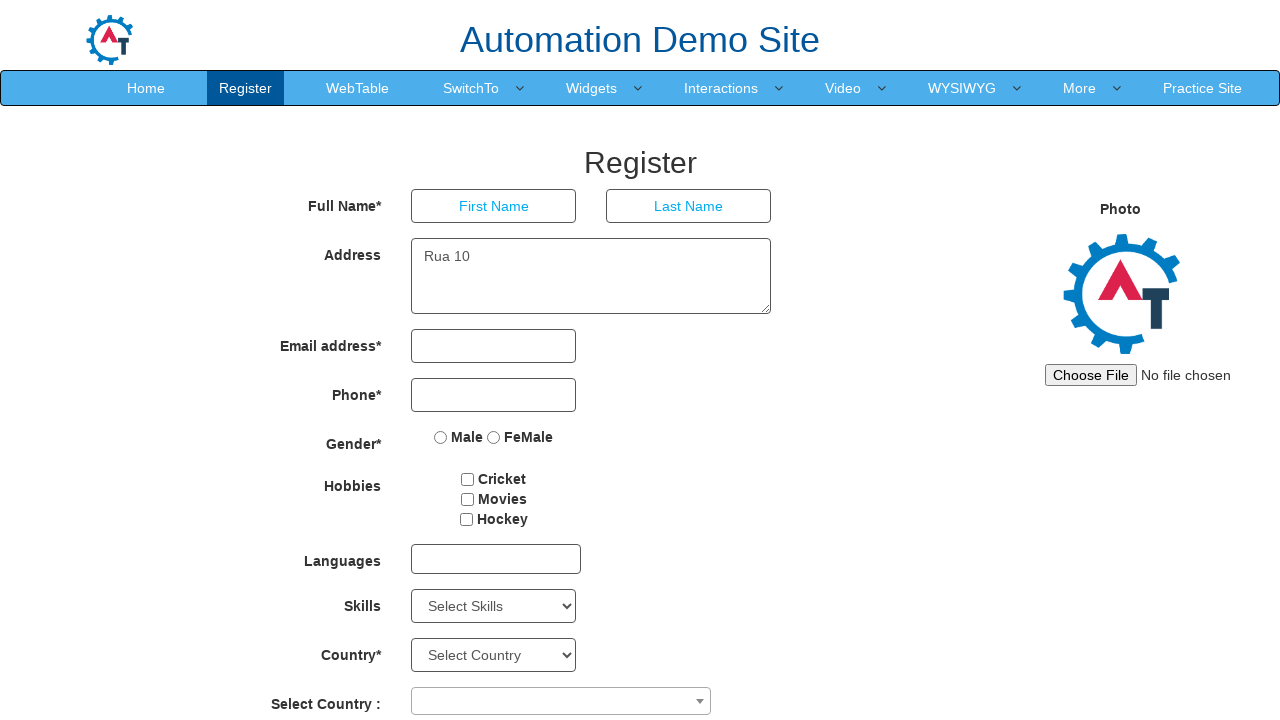

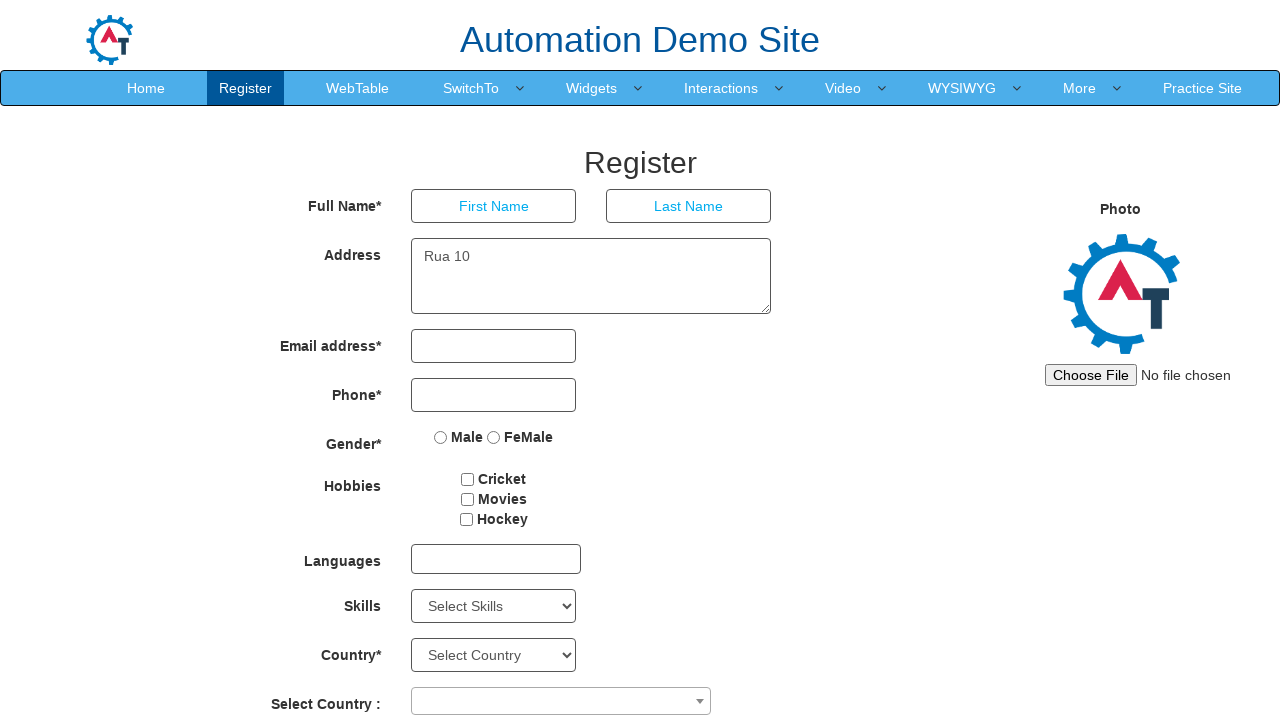